Tests calculator functionality by performing addition (2 + 3) and verifying the result equals 5

Starting URL: https://dgotlieb.github.io/WebCalculator/

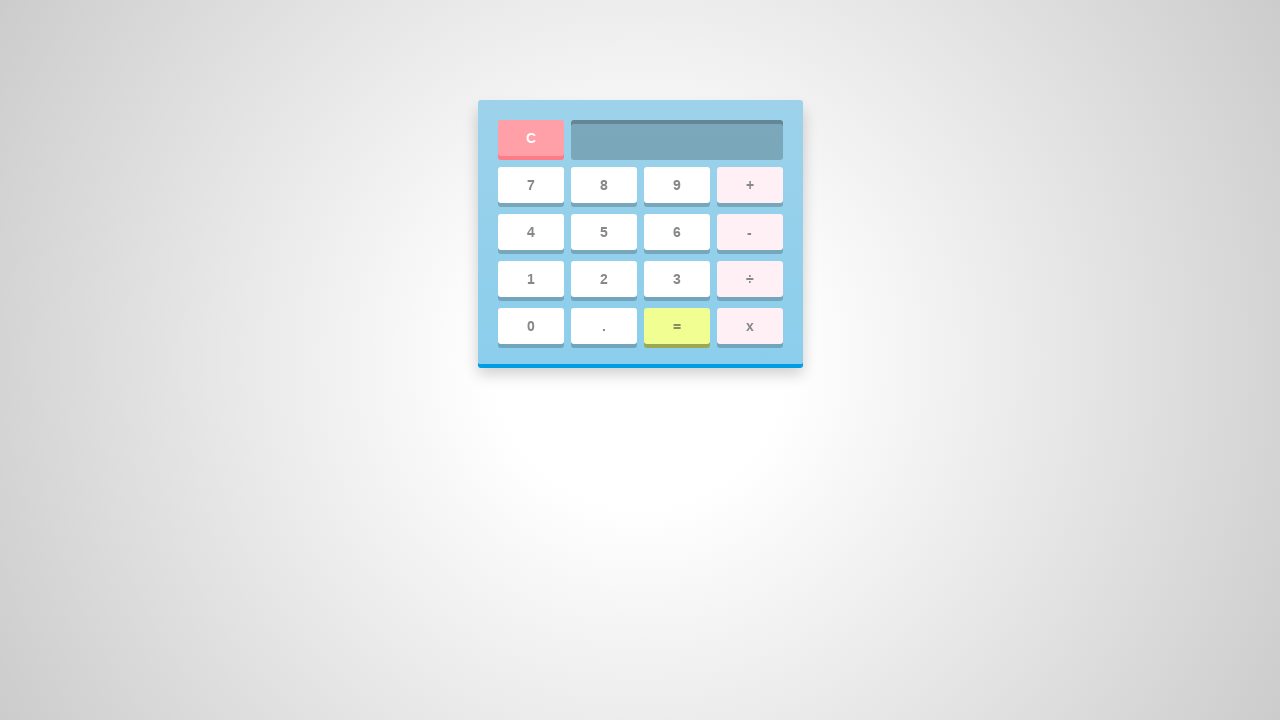

Clicked number 2 on calculator at (604, 279) on #two
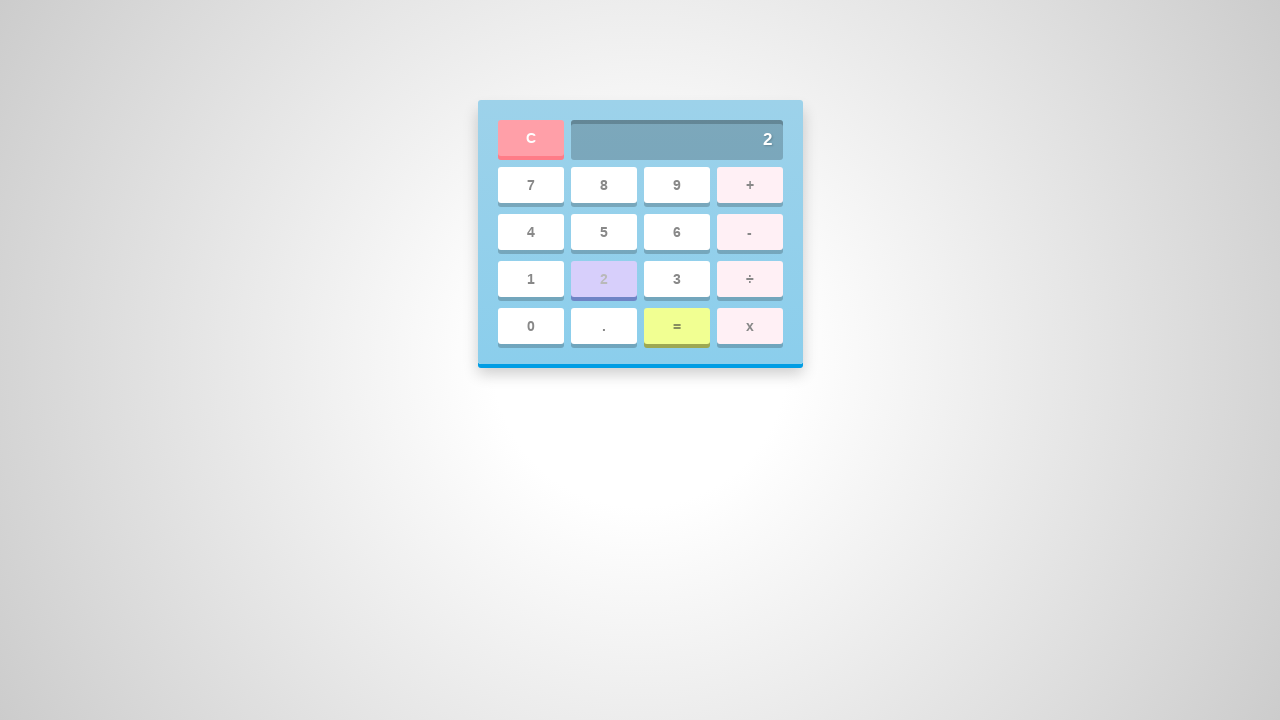

Clicked add button at (750, 185) on #add
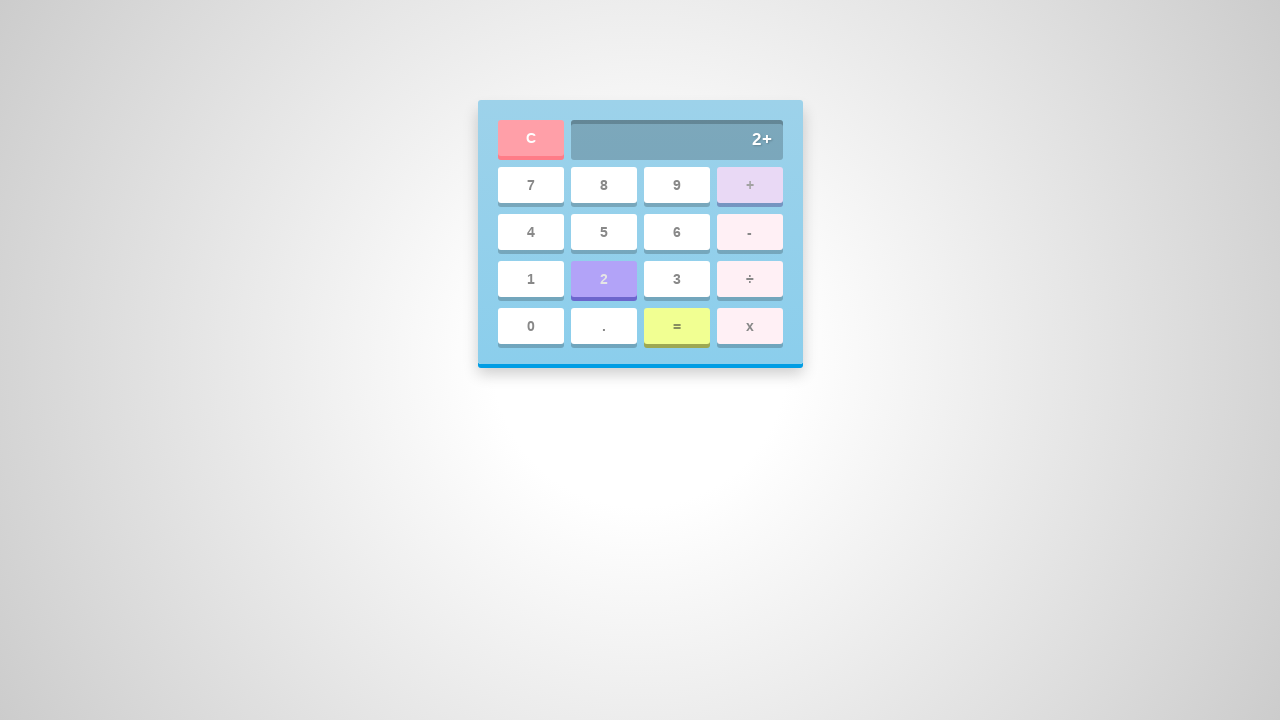

Clicked number 3 on calculator at (676, 279) on #three
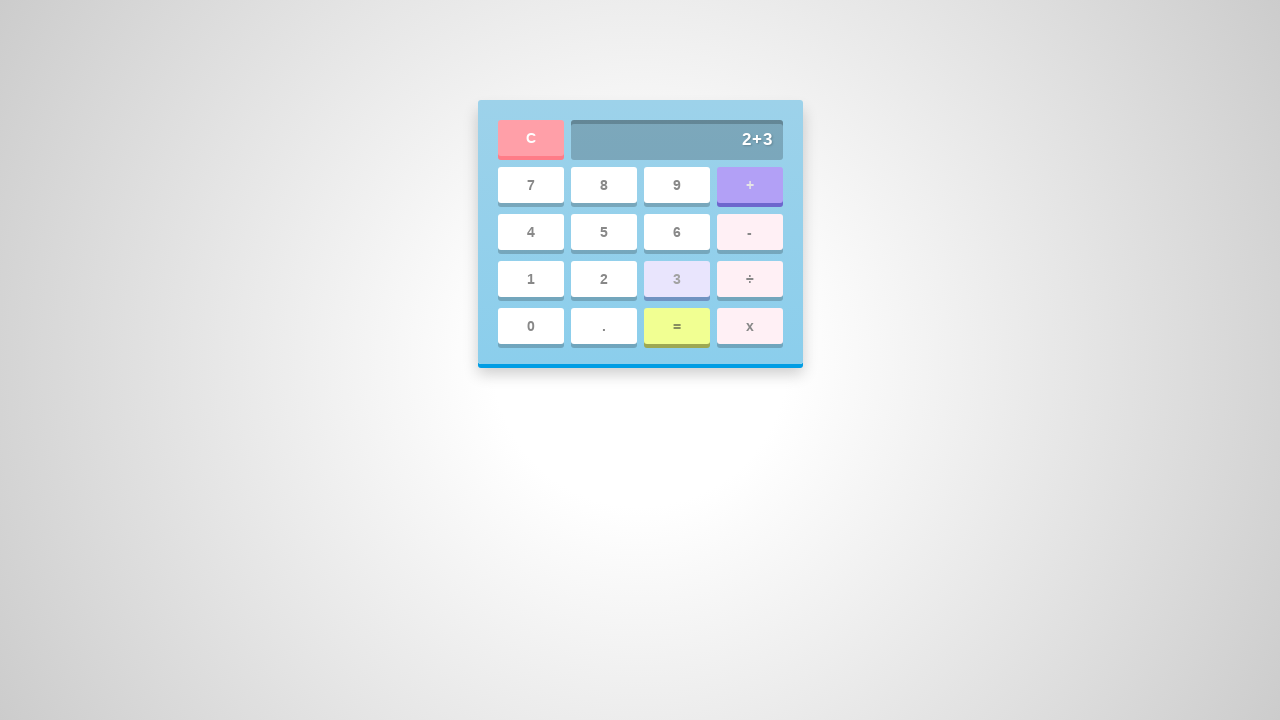

Clicked equals button to calculate result at (676, 326) on #equal
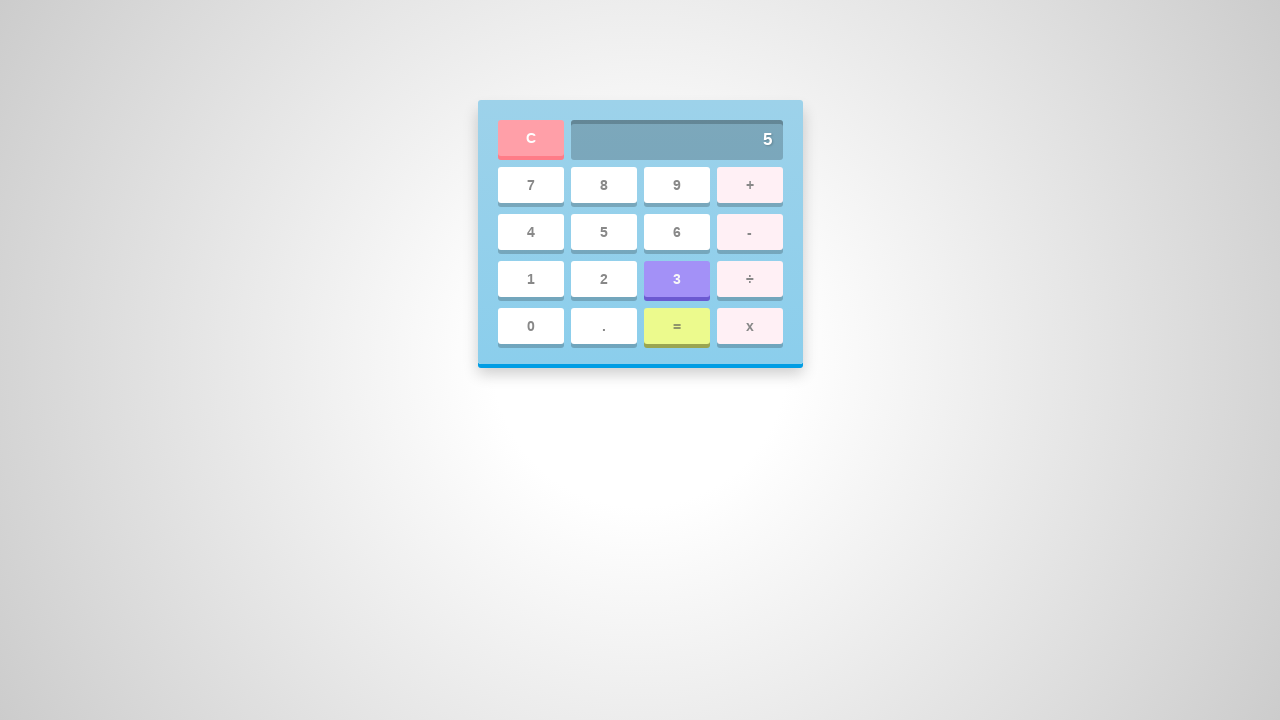

Verified calculator result equals 5
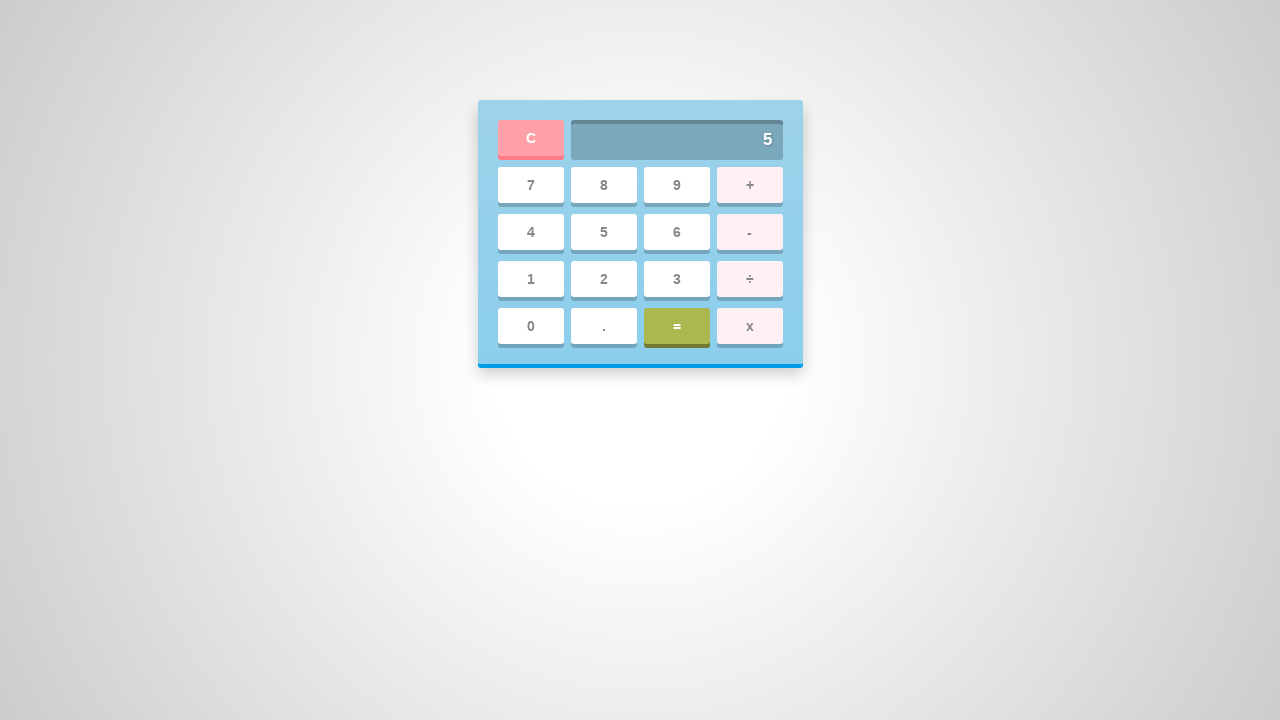

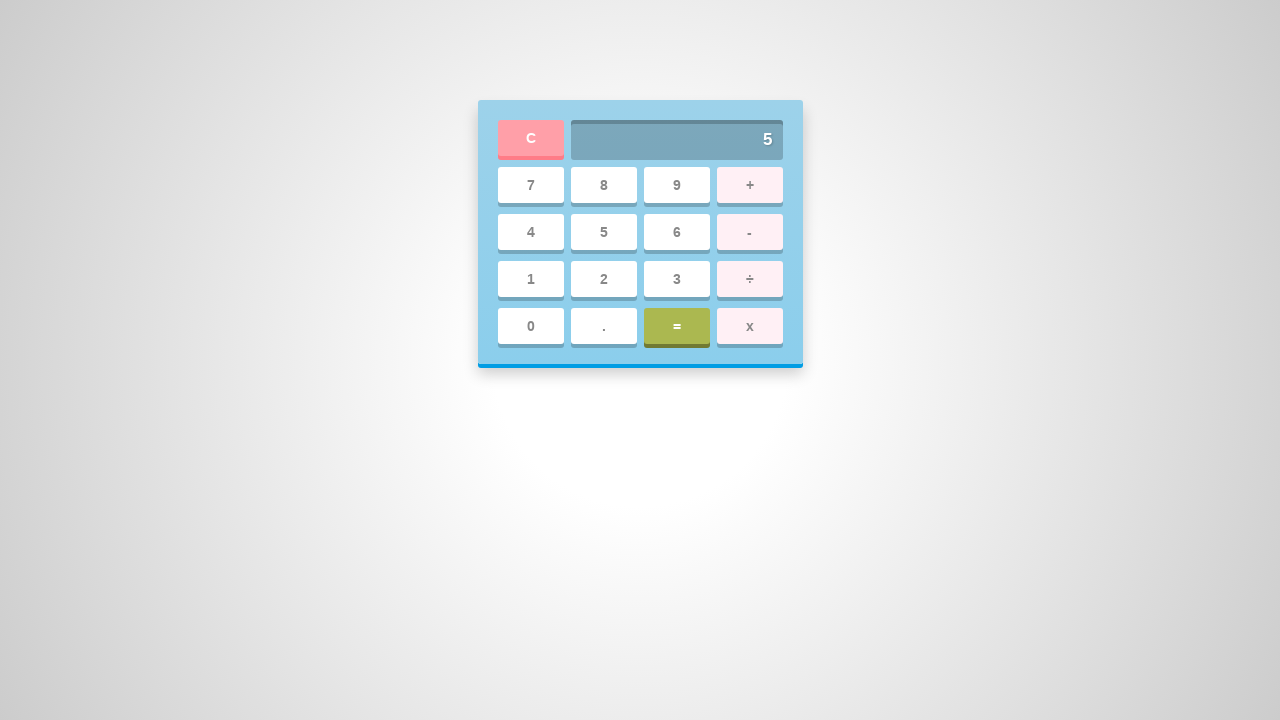